Tests browser window switching functionality by clicking a link that opens a new window (Terms) and iterating through all open windows to verify multi-window handling works correctly.

Starting URL: https://accounts.google.com/signup

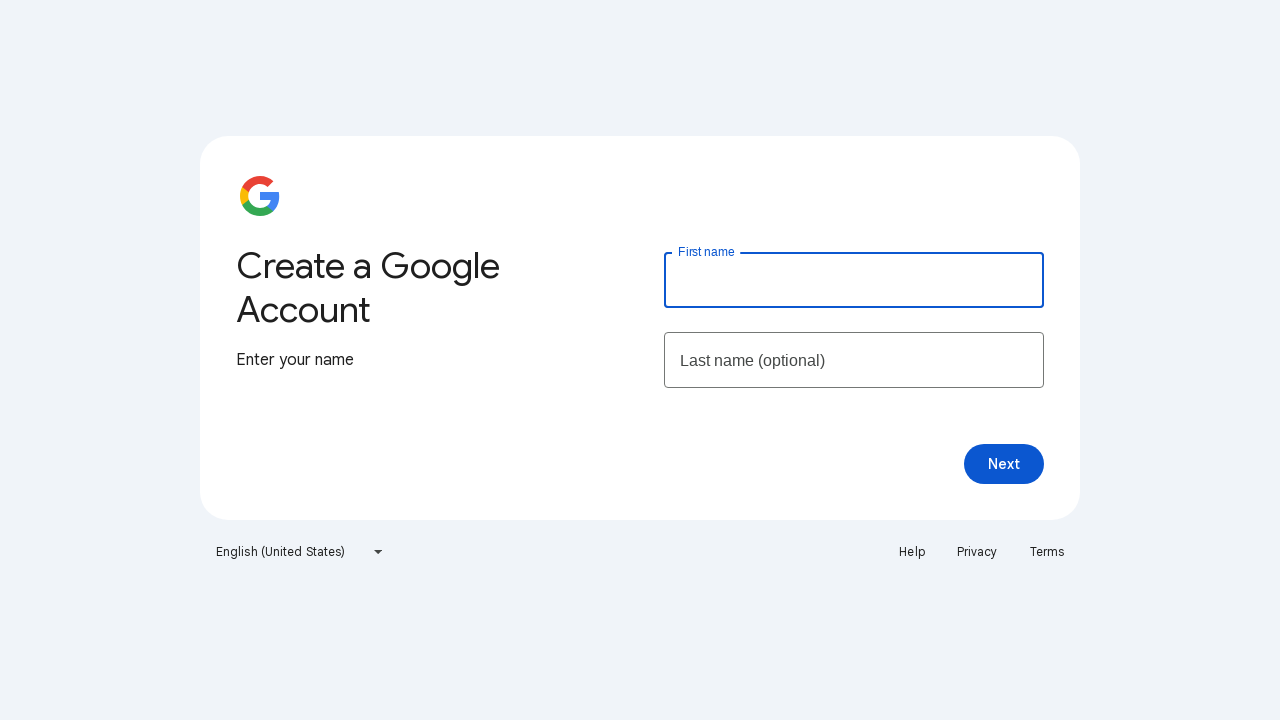

Clicked on Terms link to open new window at (1047, 552) on a:text('Terms')
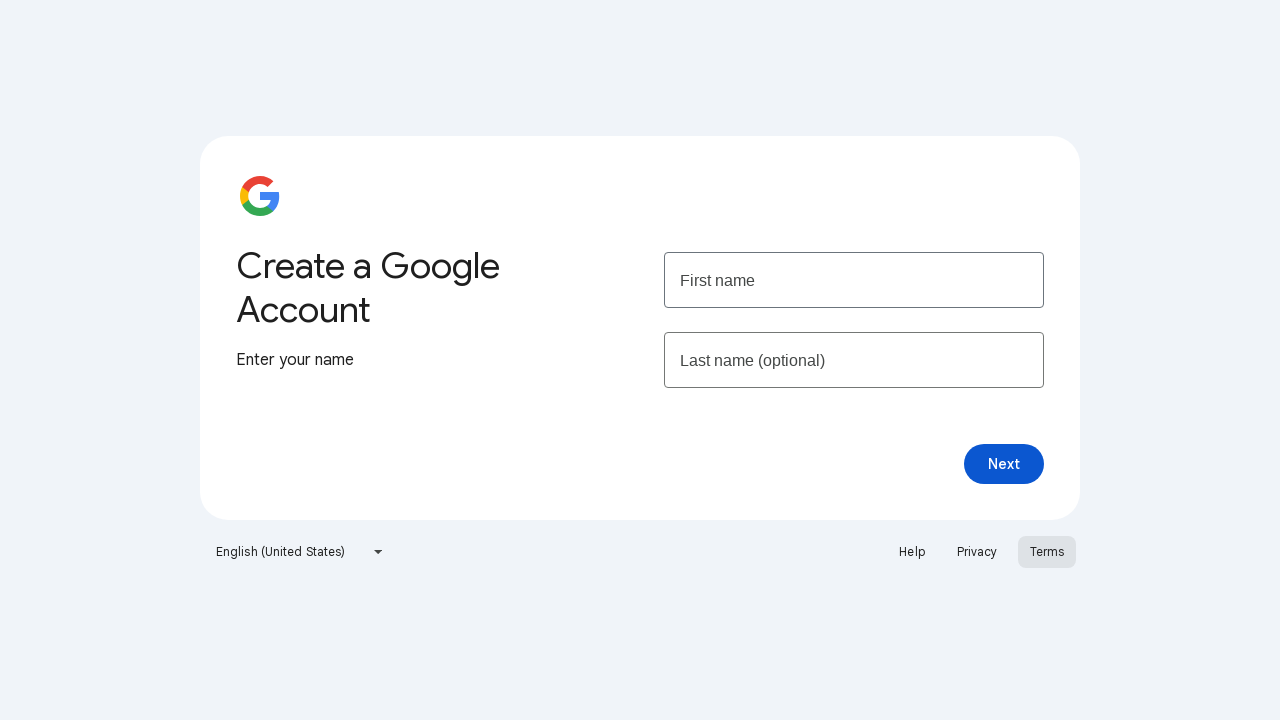

Waited for and captured new page opening from Terms link at (1047, 552) on a:text('Terms')
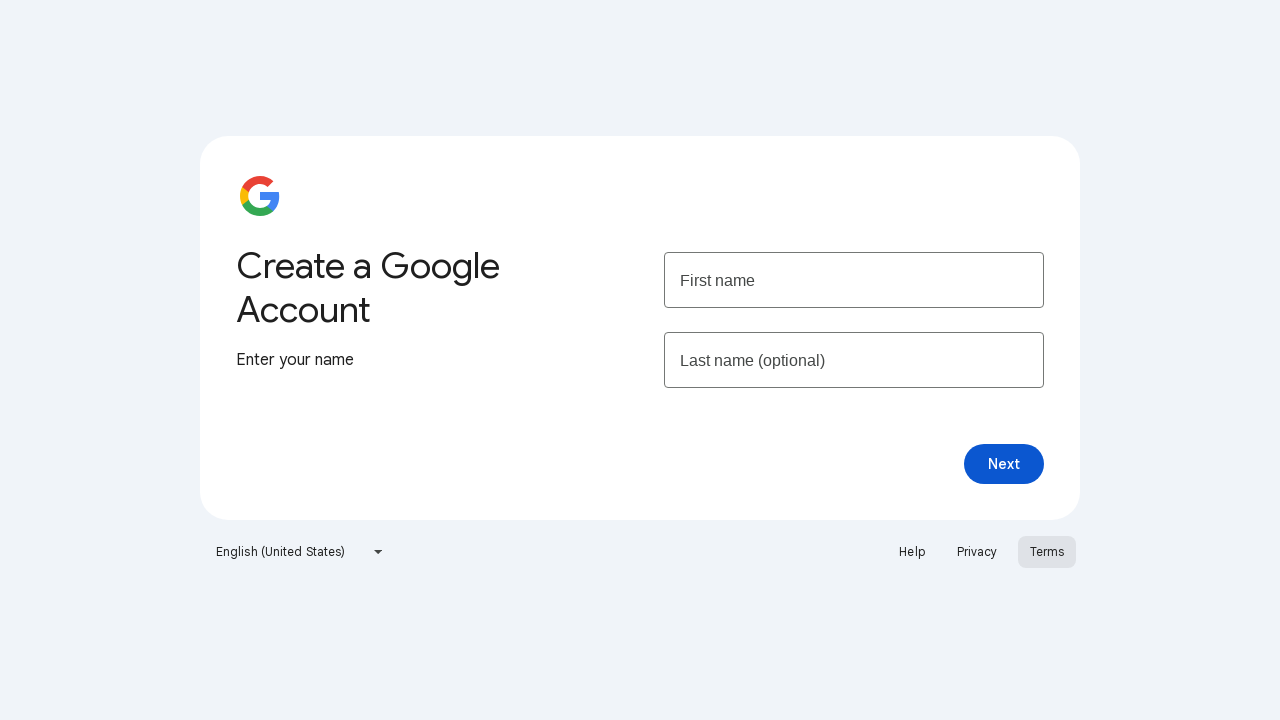

New Terms page finished loading
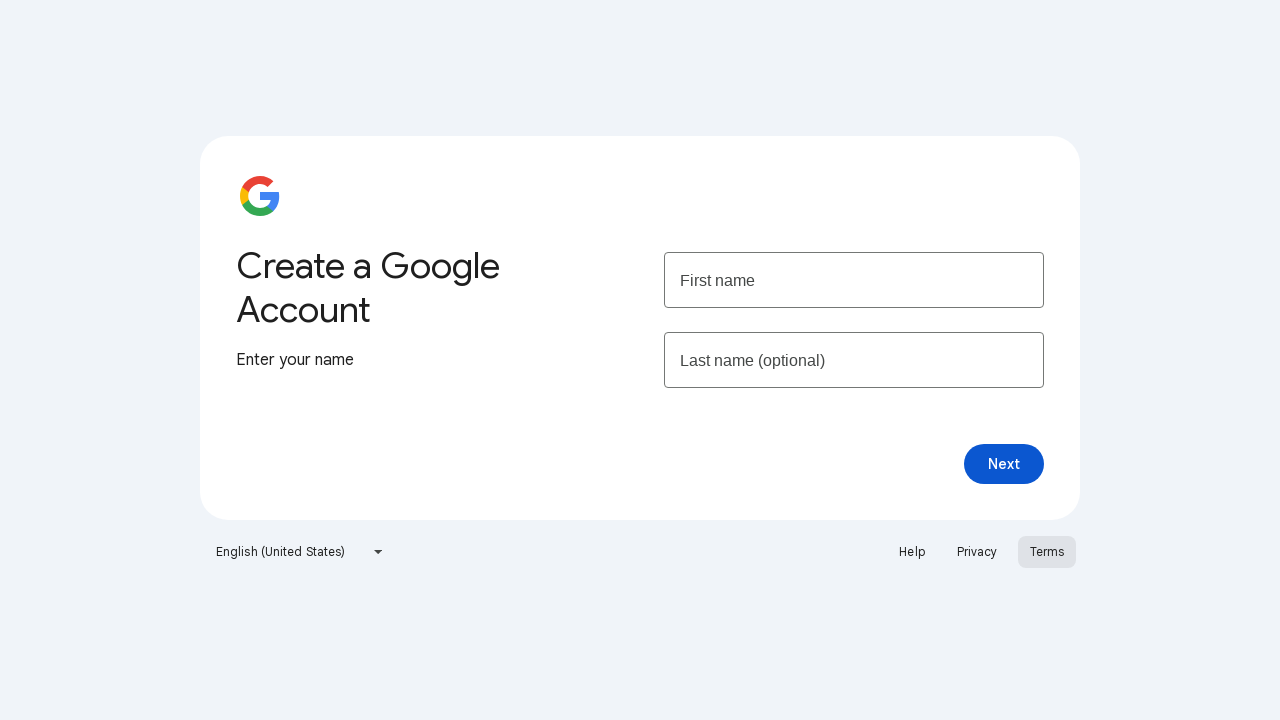

Switched to window 1 with title: Create your Google Account
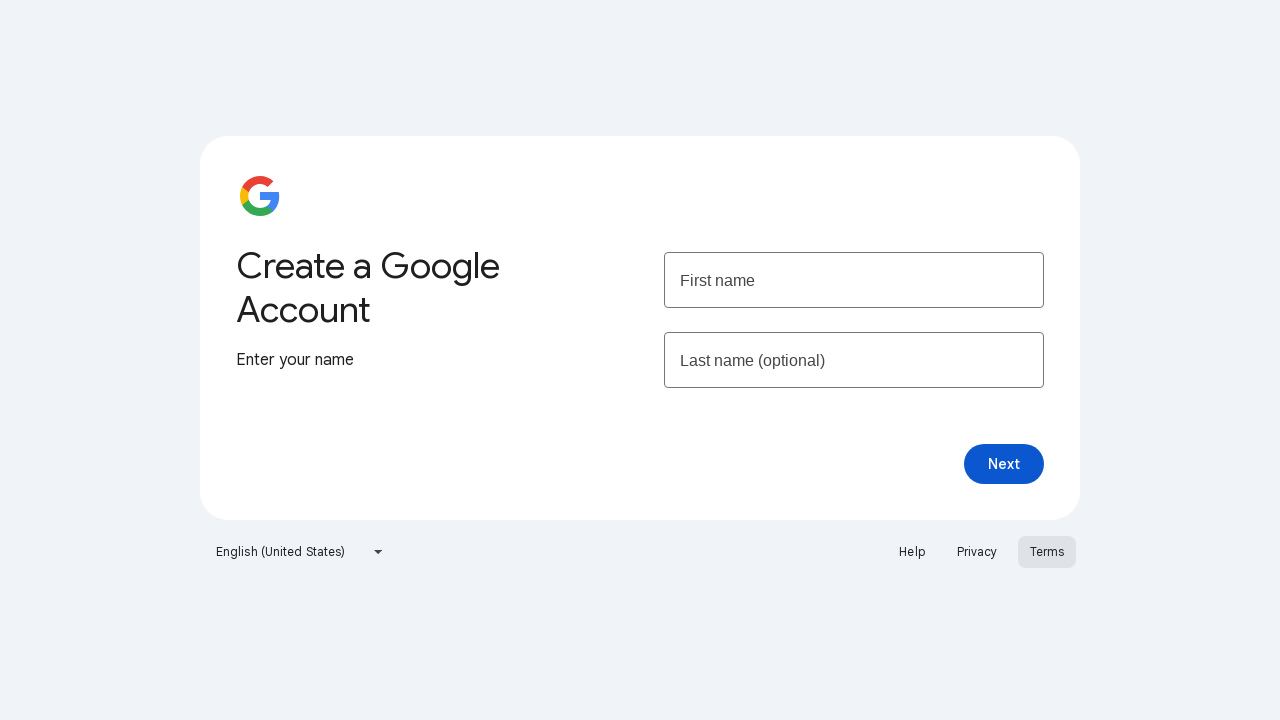

Switched to window 2 with title: Google Terms of Service – Privacy & Terms – Google
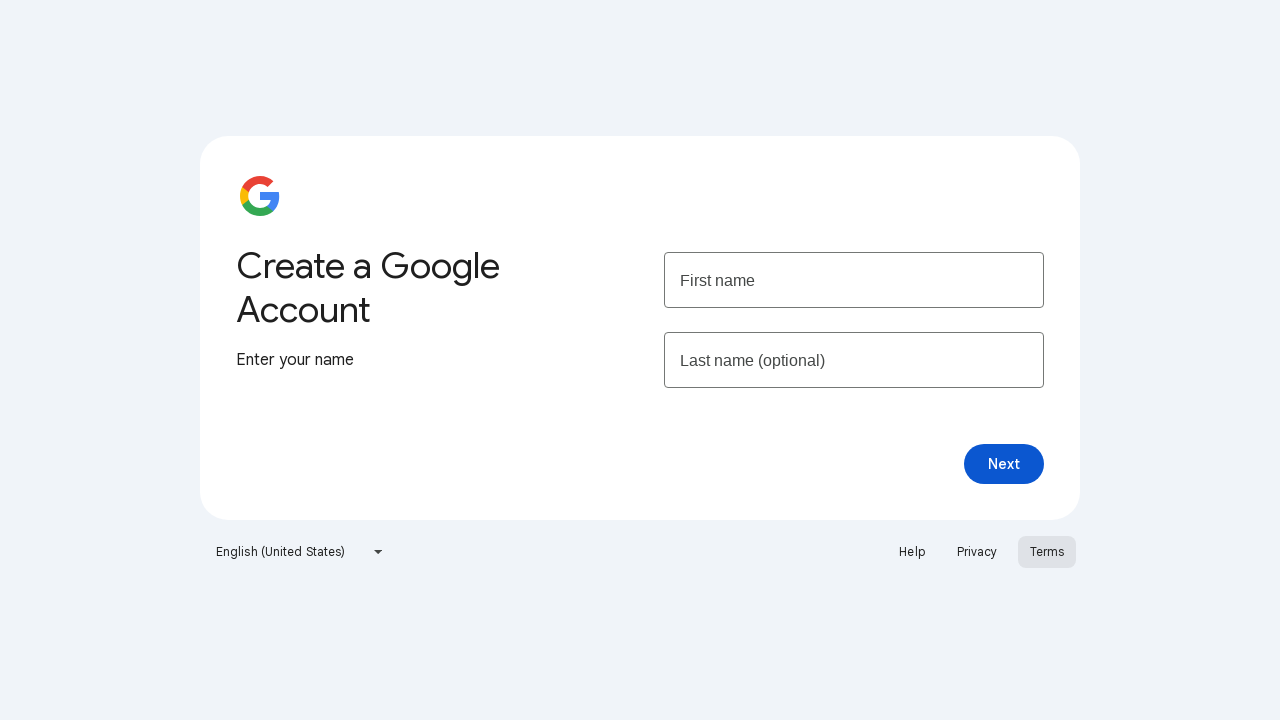

Switched to window 3 with title: Google Terms of Service – Privacy & Terms – Google
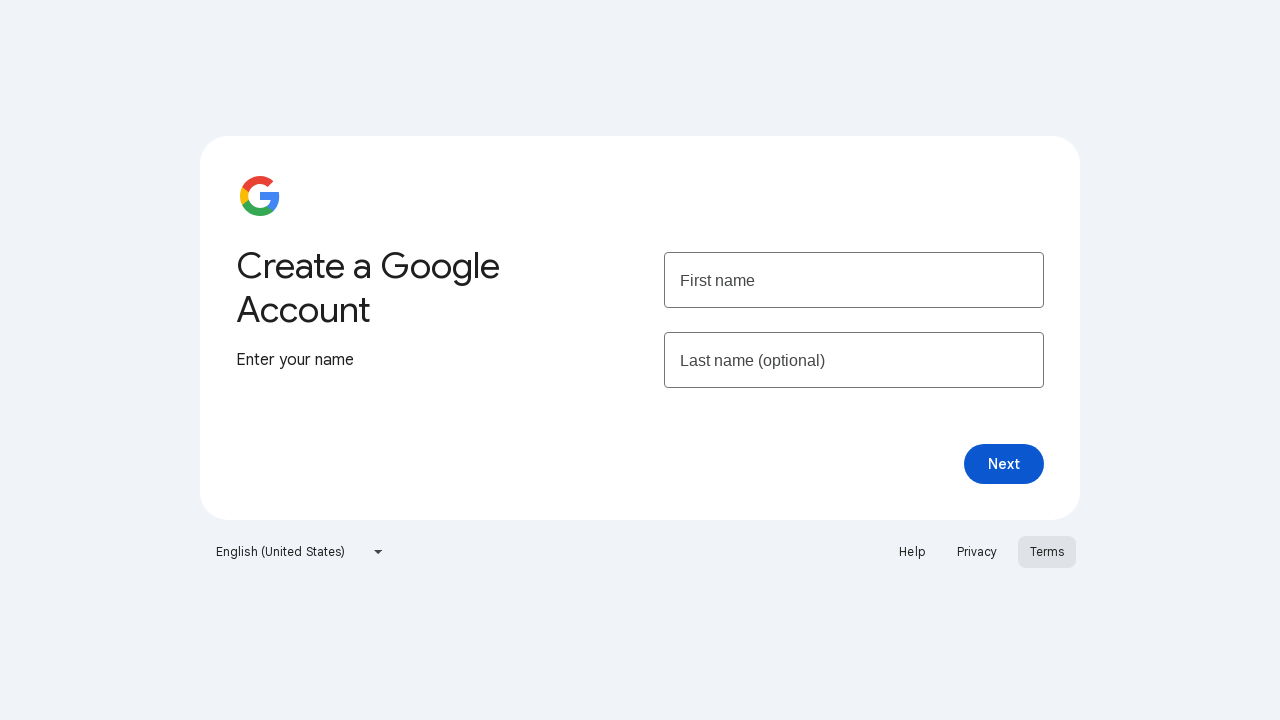

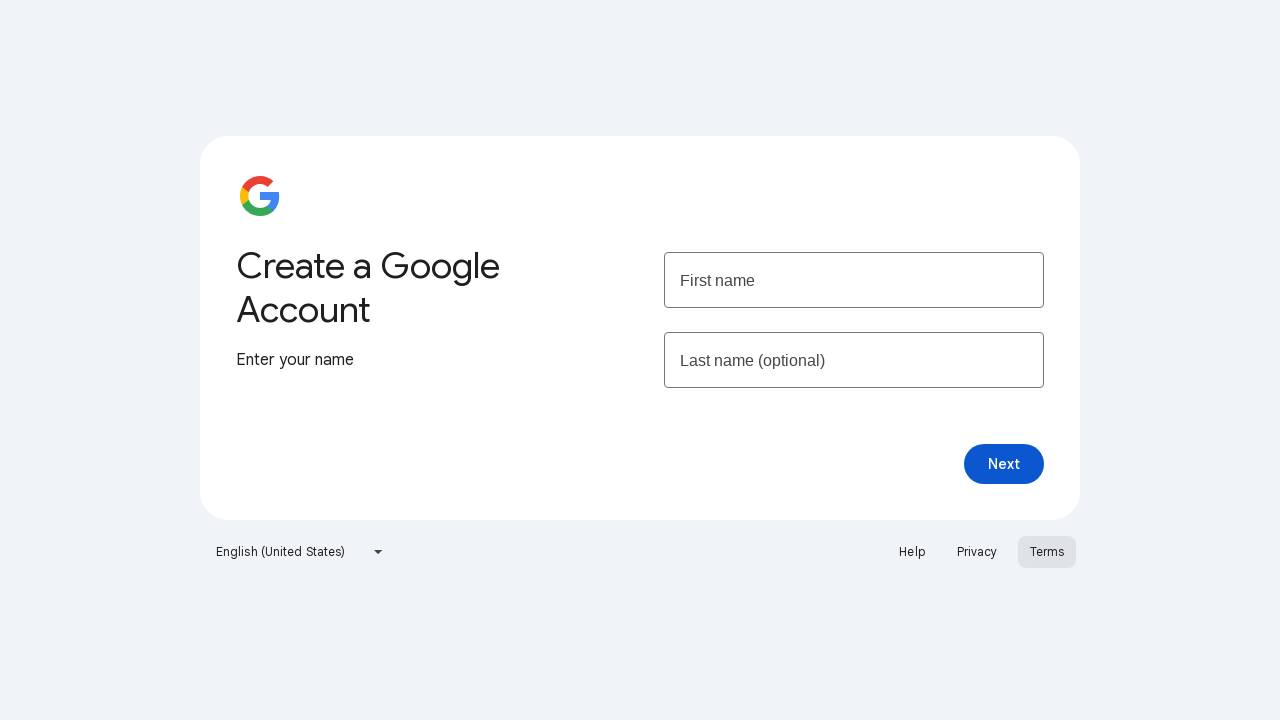